Tests dynamic controls by clicking a Remove button and waiting for an Add button to appear, demonstrating explicit wait functionality.

Starting URL: https://the-internet.herokuapp.com/dynamic_controls

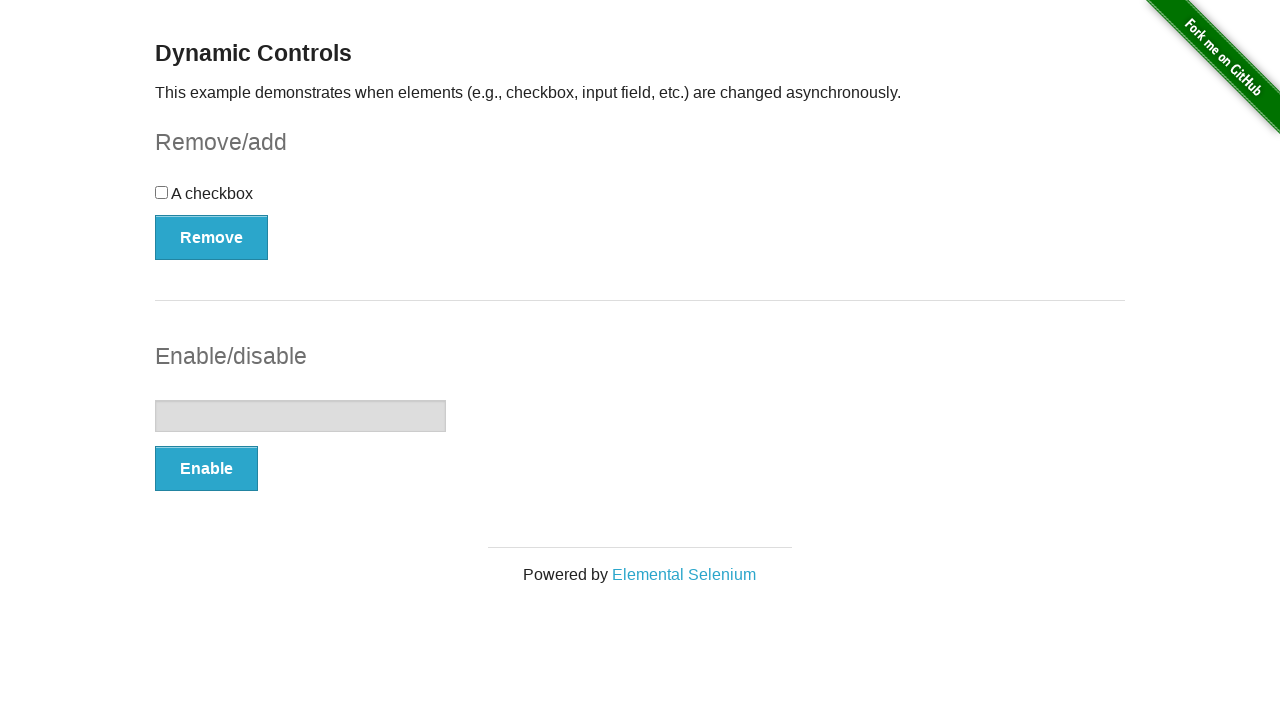

Clicked Remove button in checkbox example section at (212, 237) on xpath=//*[@id='checkbox-example']//*[contains(text(),'Remove')]
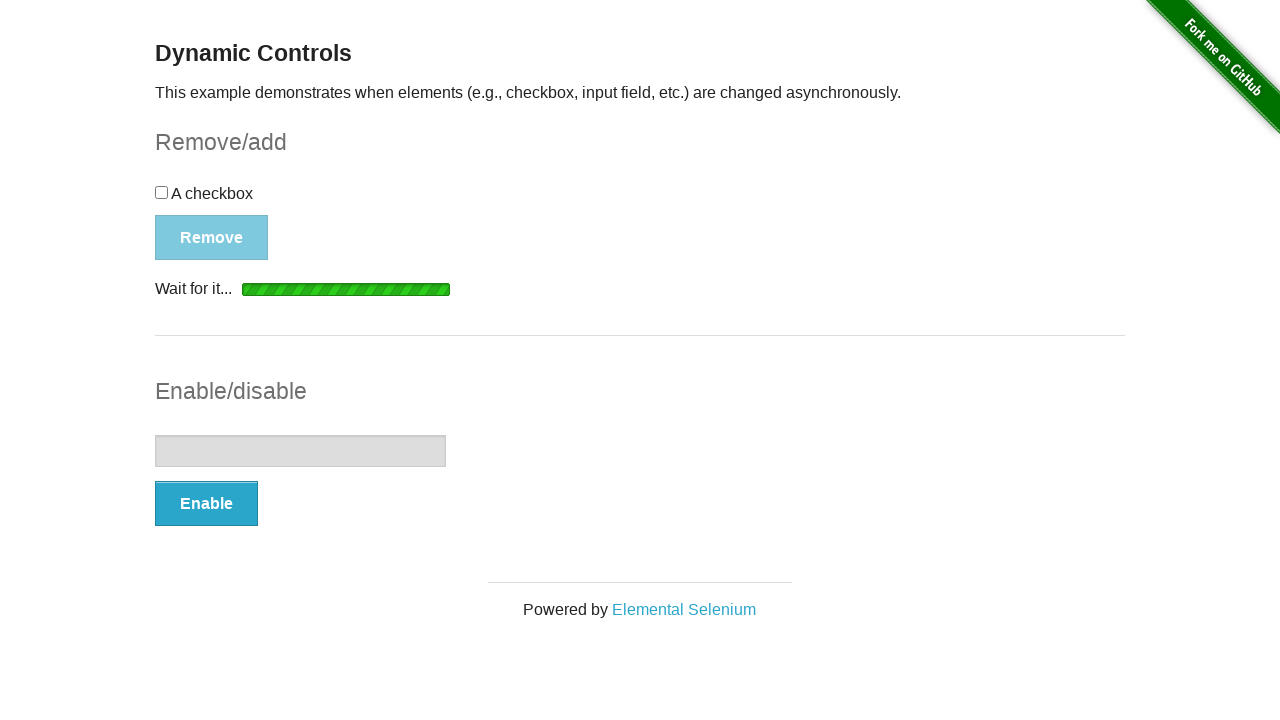

Add button appeared after removal (explicit wait completed)
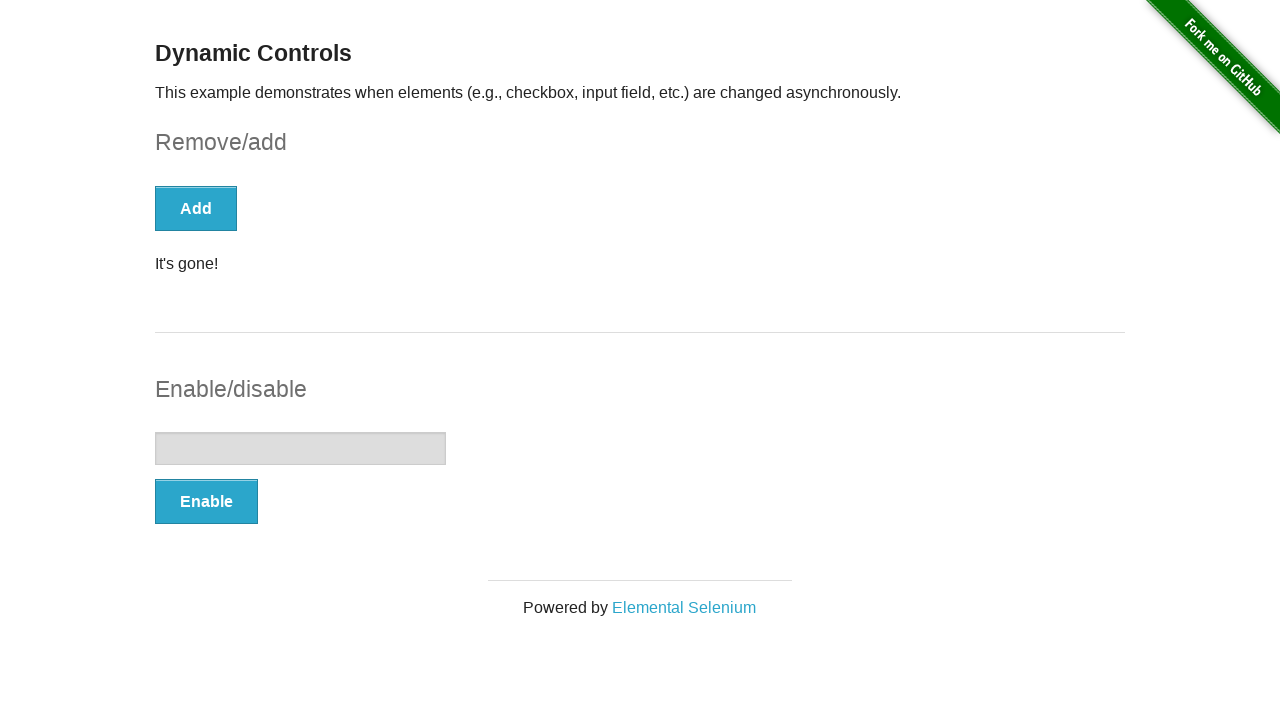

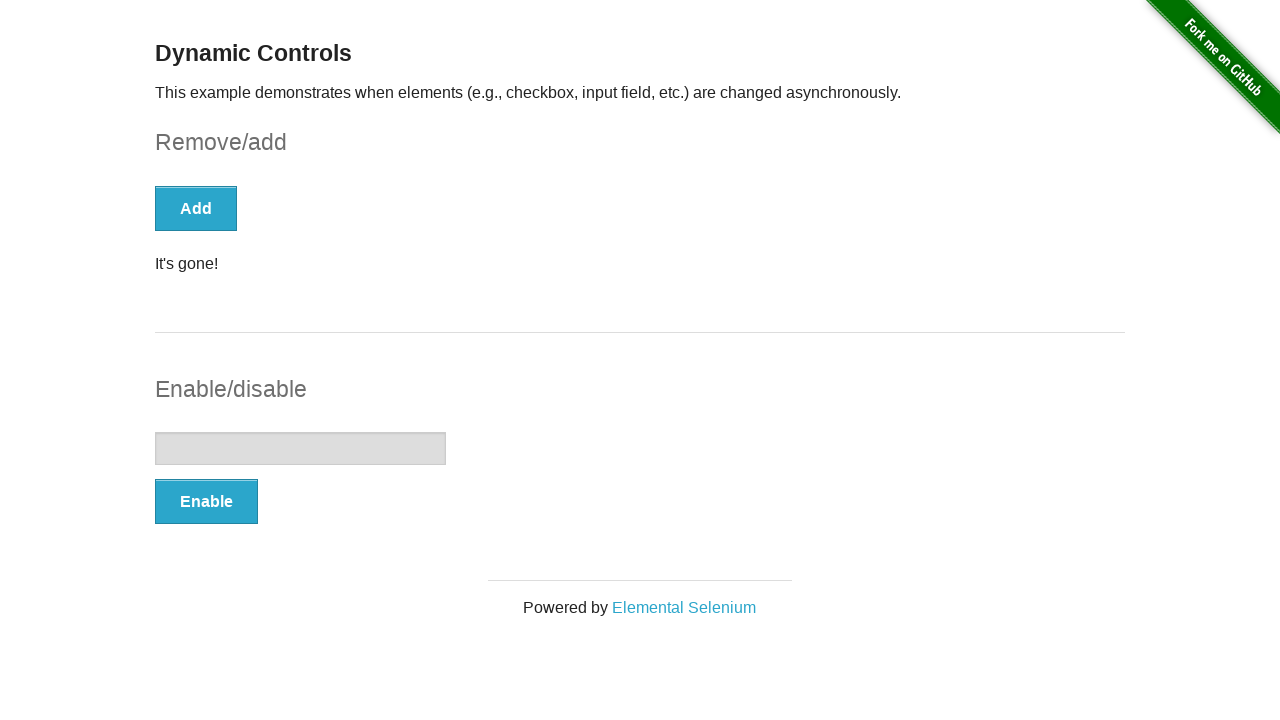